Tests the signup name textbox on the login/signup page by entering a name and verifying it was correctly entered in the input field.

Starting URL: https://www.automationexercise.com/login

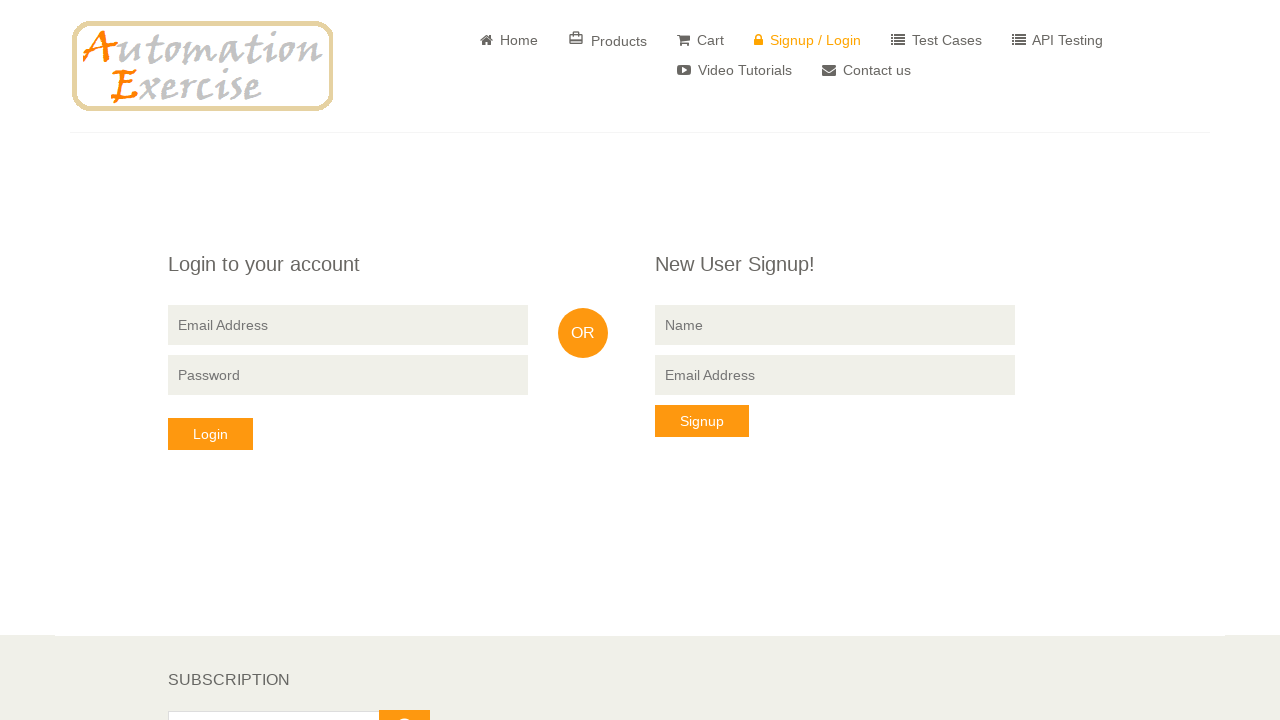

Cleared the signup name textbox on input[data-qa='signup-name']
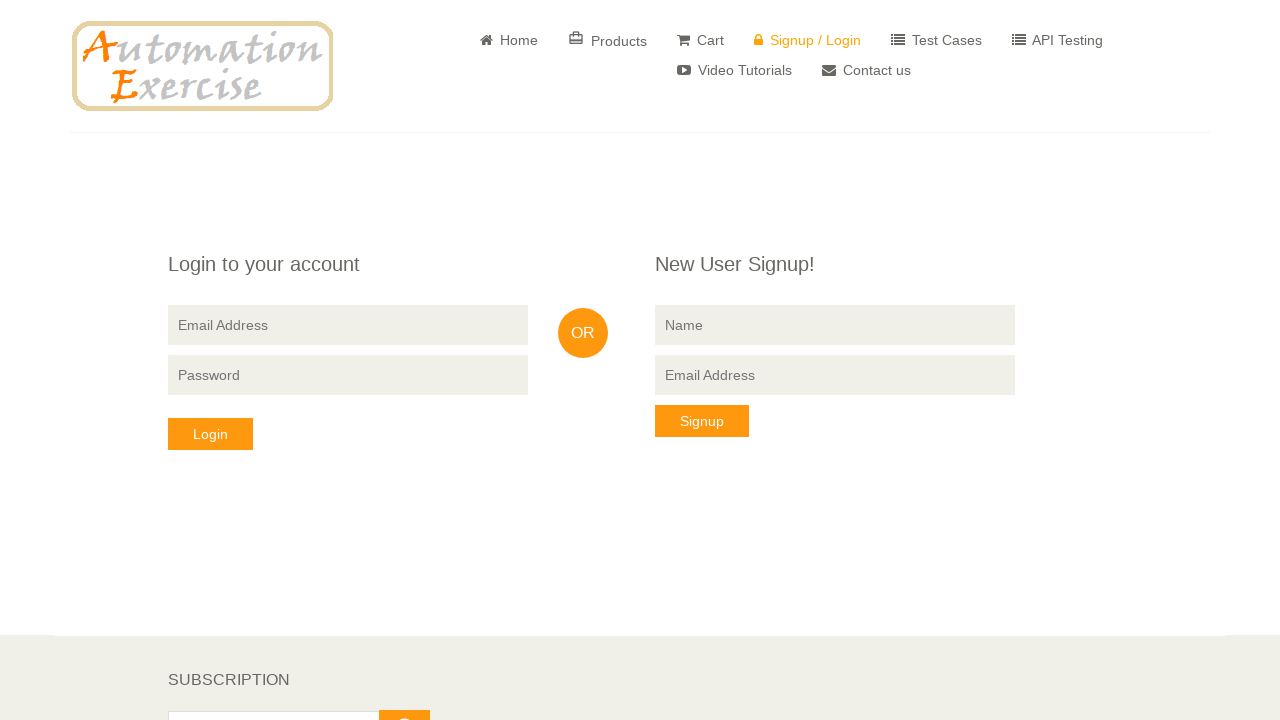

Filled signup name textbox with 'John Smith' on input[data-qa='signup-name']
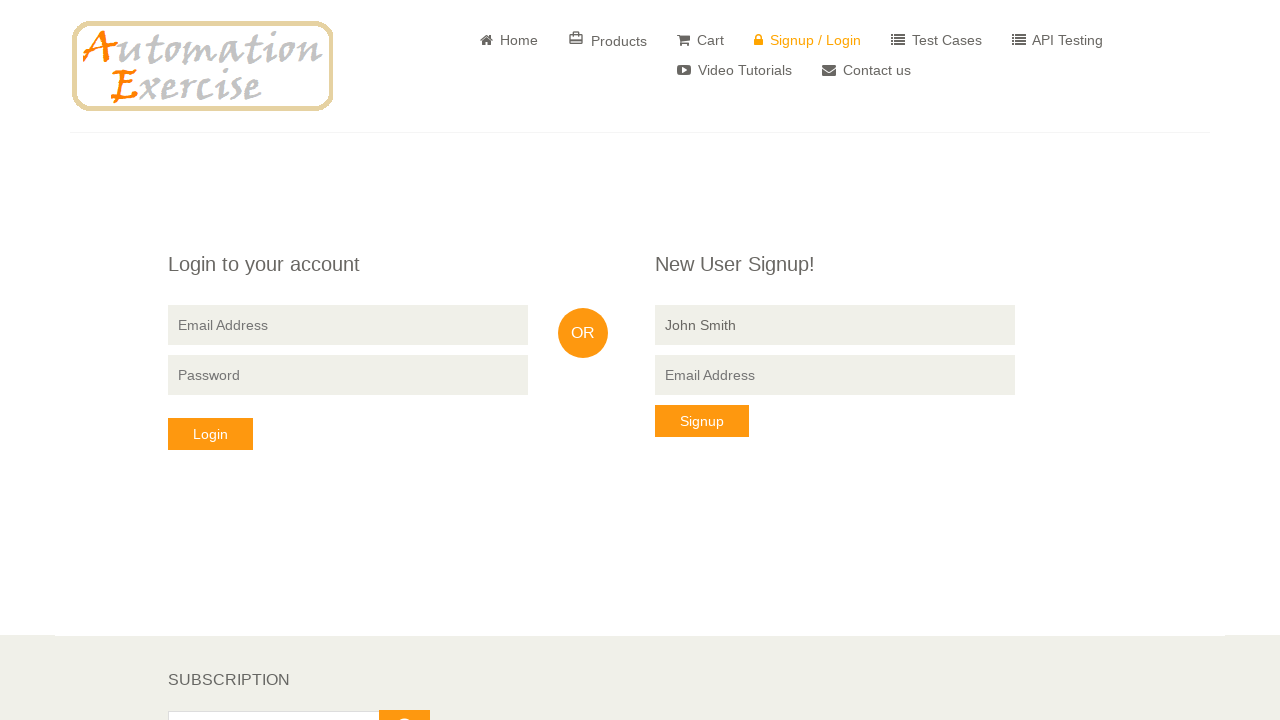

Retrieved the entered value from the name textbox
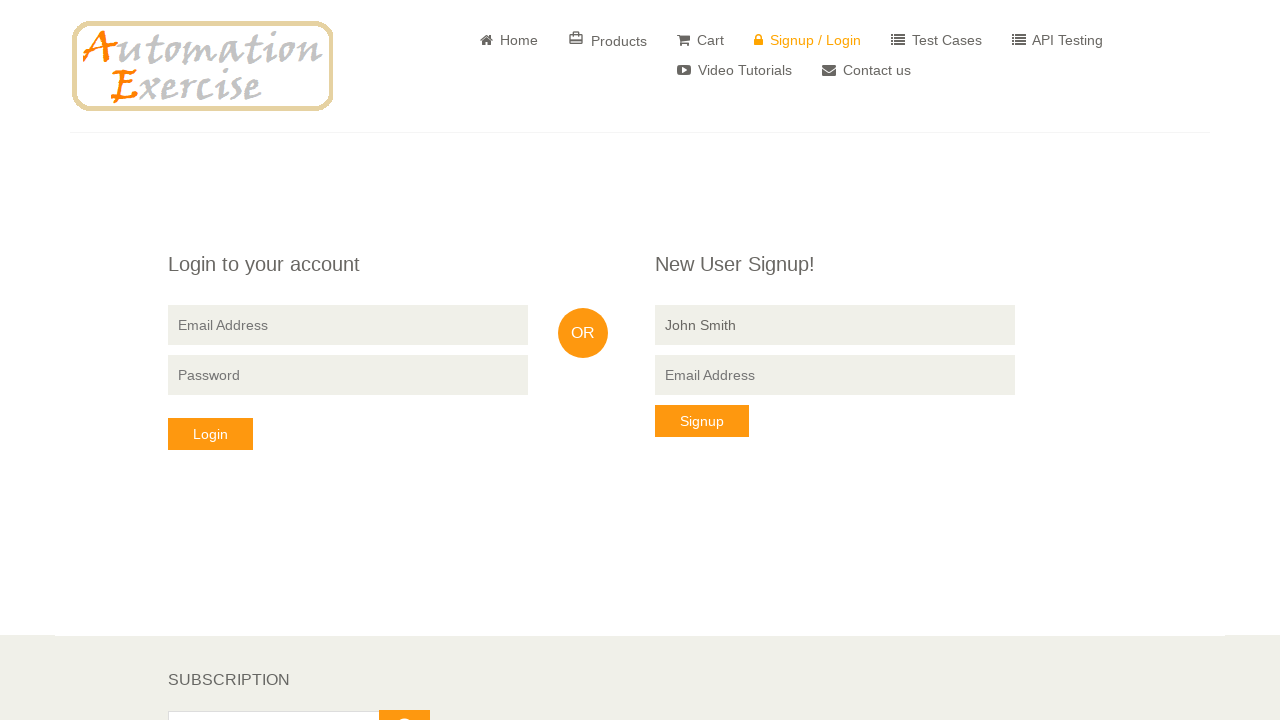

Verified that the entered name 'John Smith' matches the expected name 'John Smith'
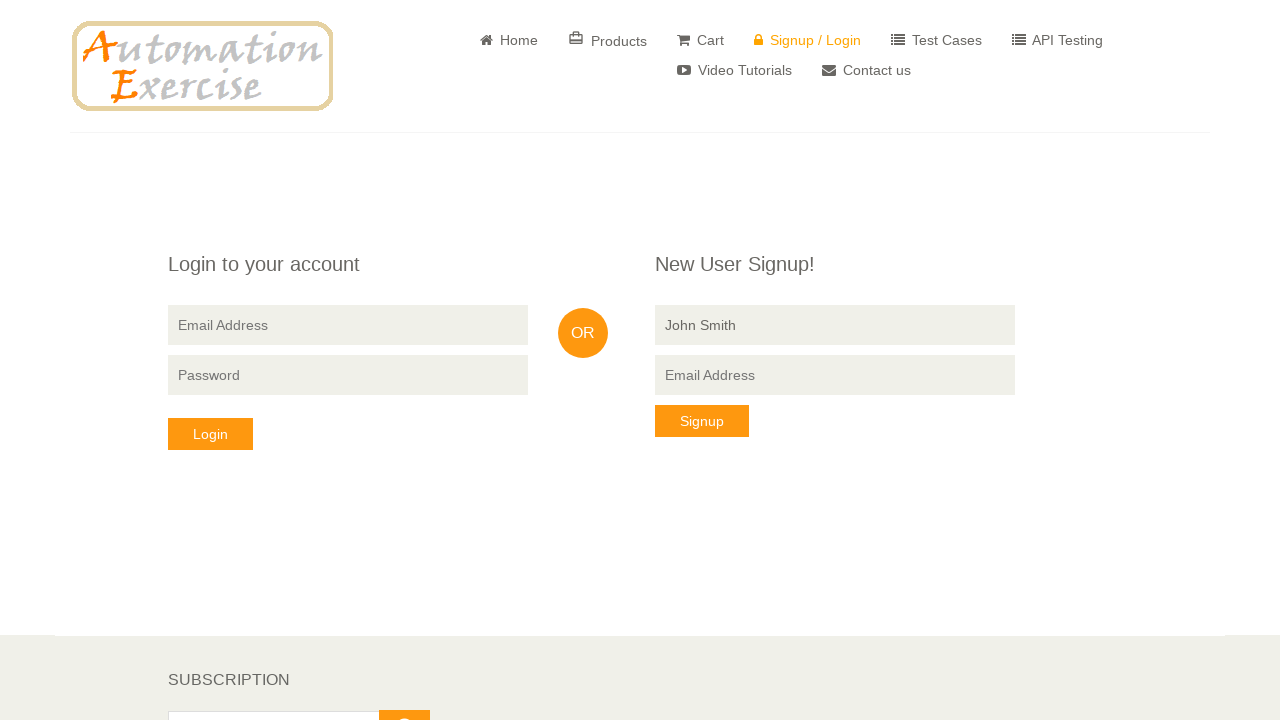

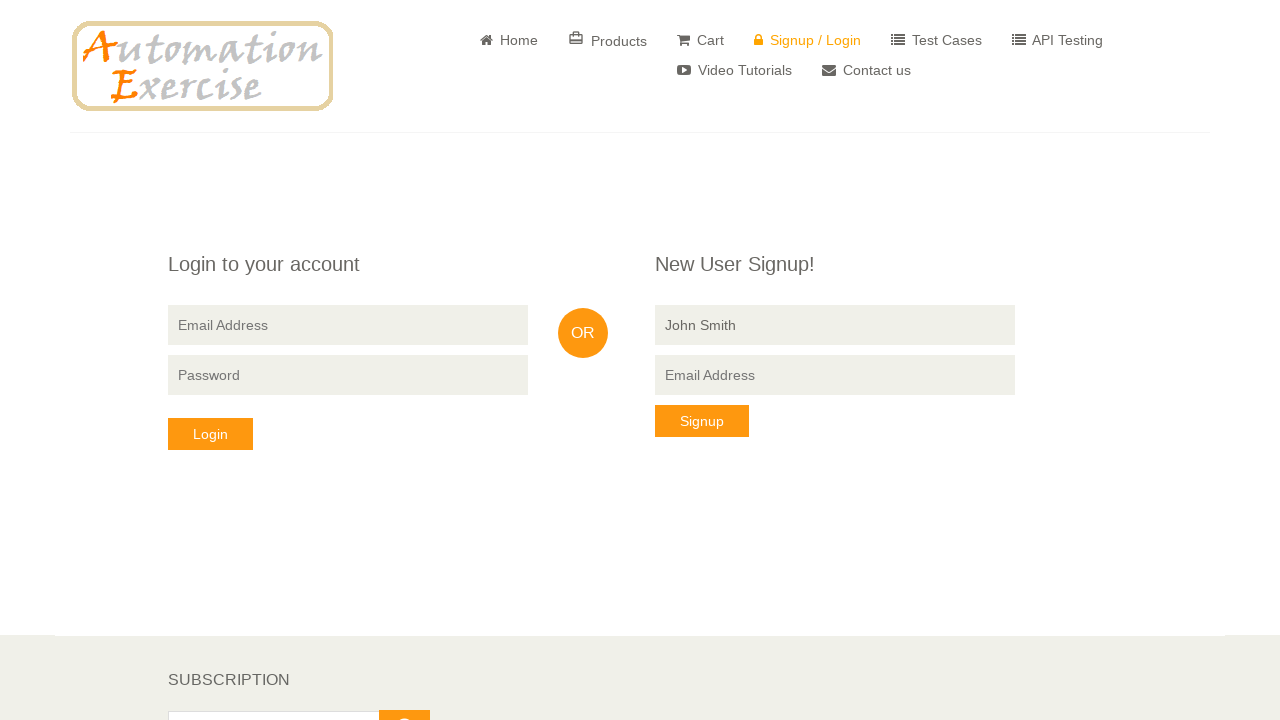